Tests alert handling functionality by triggering a confirmation alert and dismissing it

Starting URL: http://demo.automationtesting.in/Alerts.html

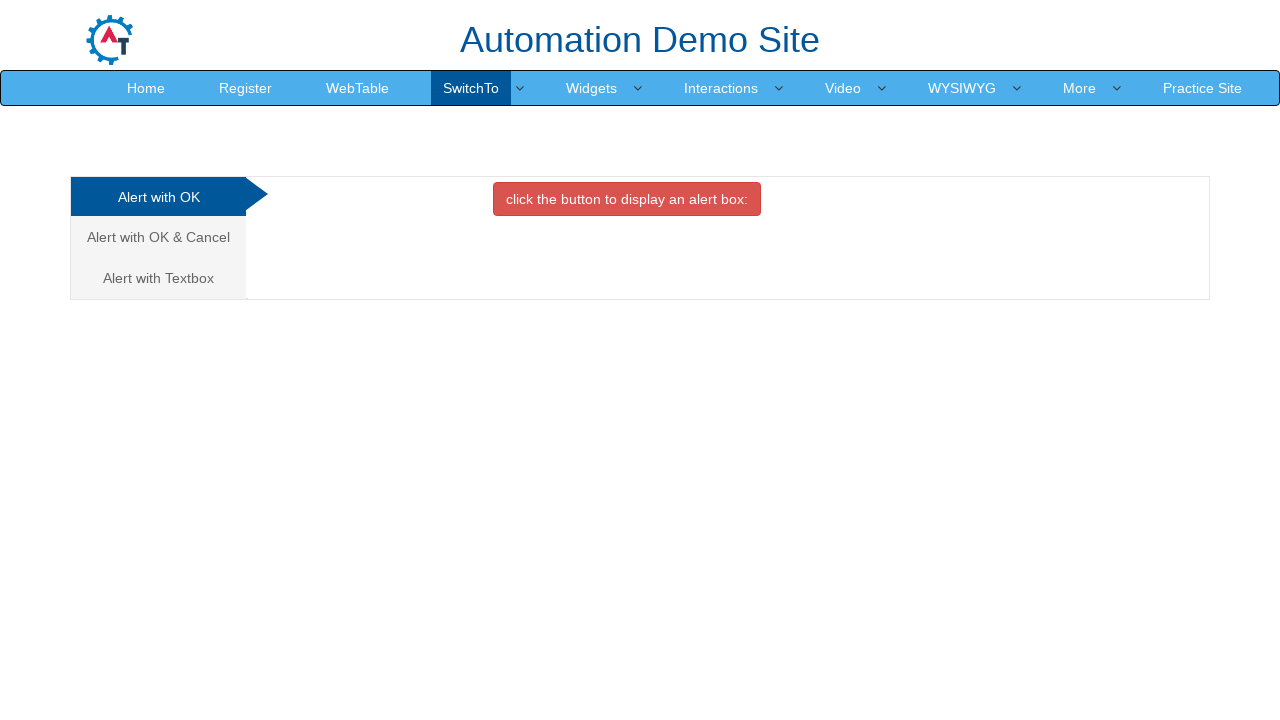

Clicked on the 'Alert with OK & Cancel' tab at (158, 237) on xpath=//a[contains(text(),'Alert with OK & Cancel')]
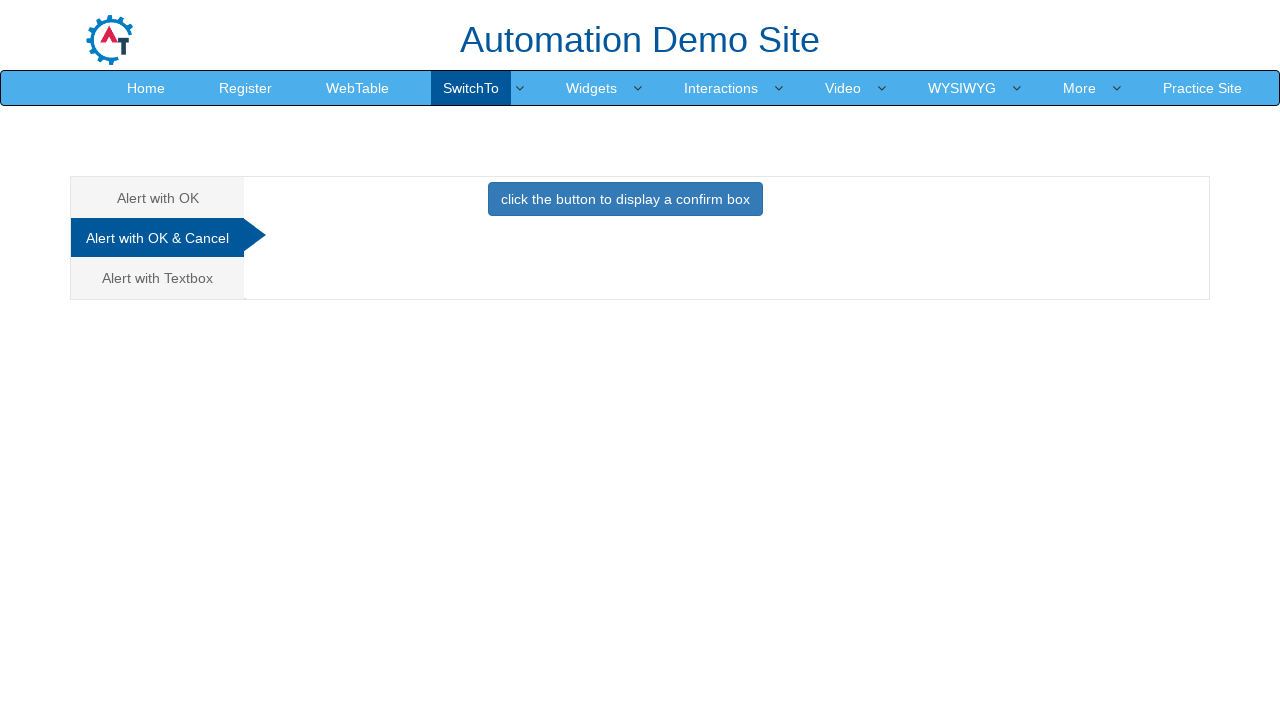

Clicked the button to trigger the confirmation alert at (625, 199) on xpath=//button[@class='btn btn-primary']
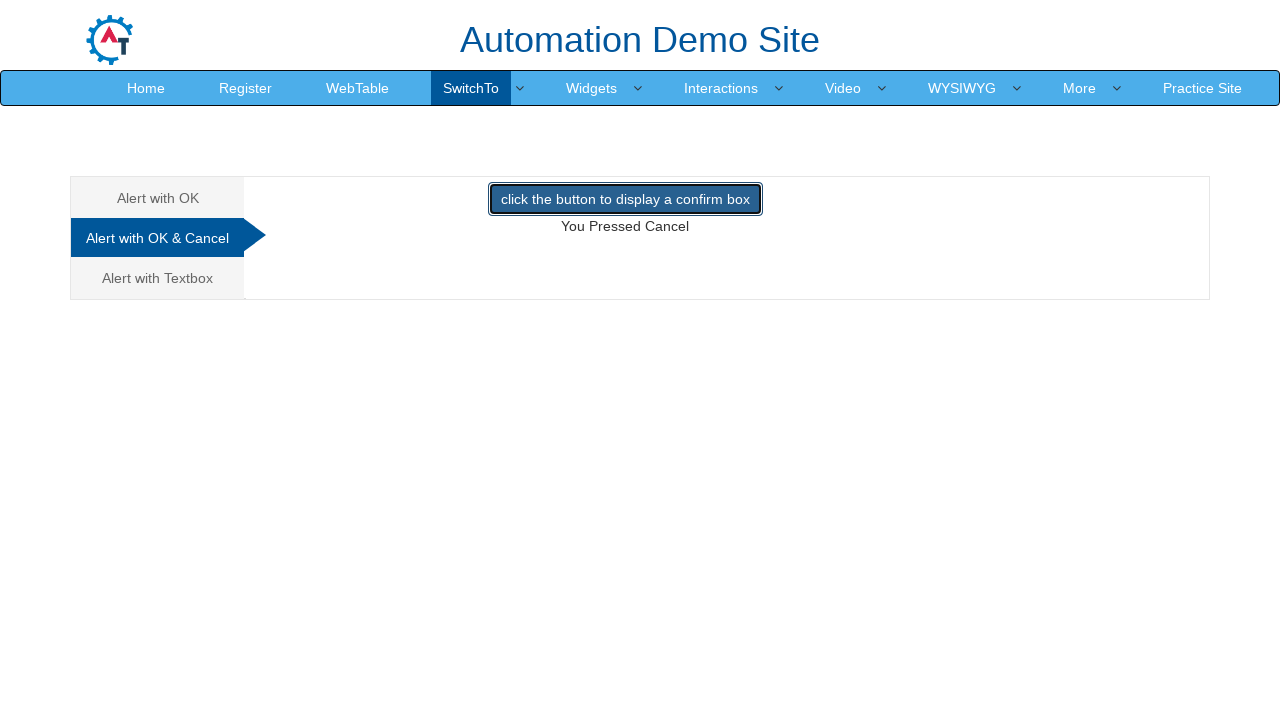

Set up dialog handler to dismiss the alert
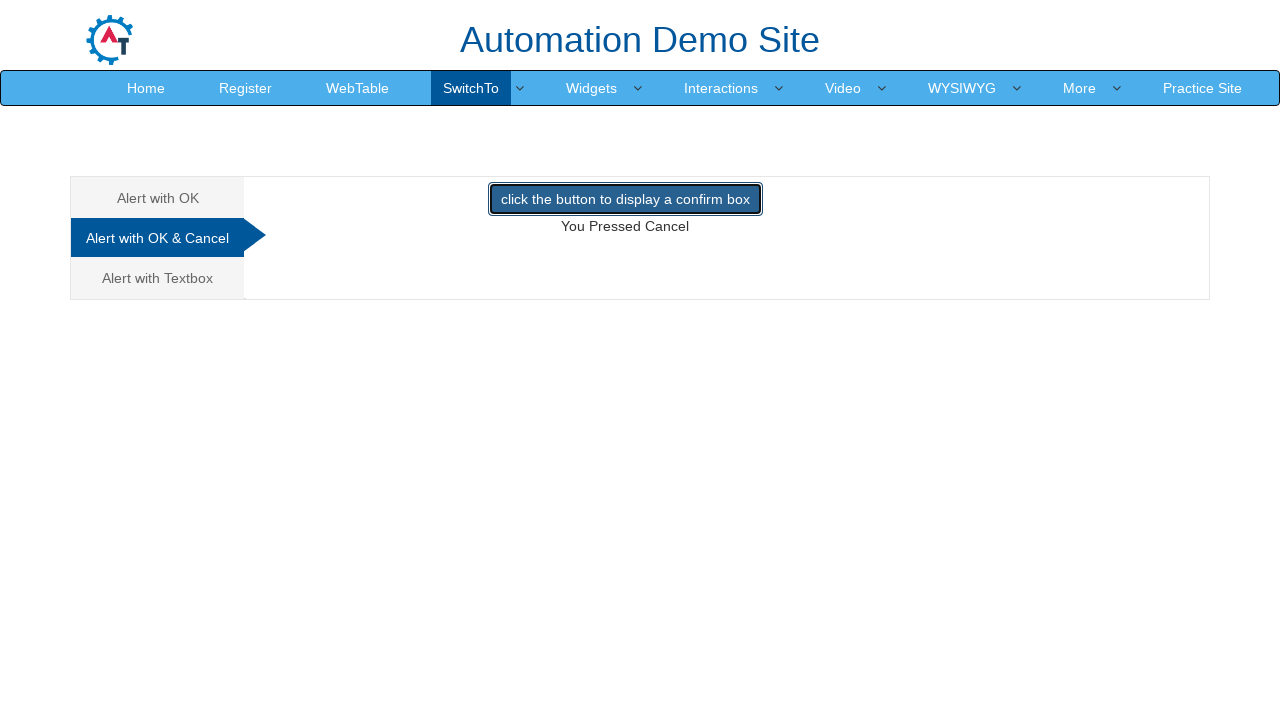

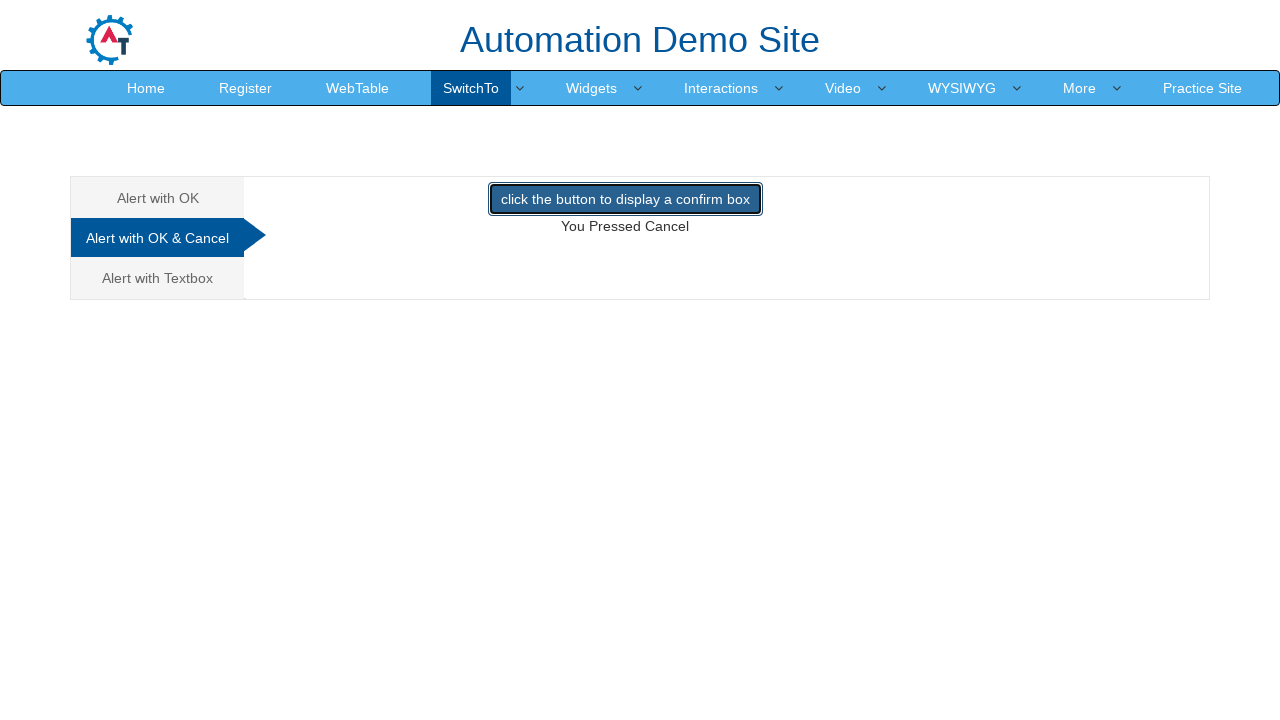